Navigates to a gaming website and maximizes the browser window

Starting URL: https://s22203-pjatk.vercel.app/

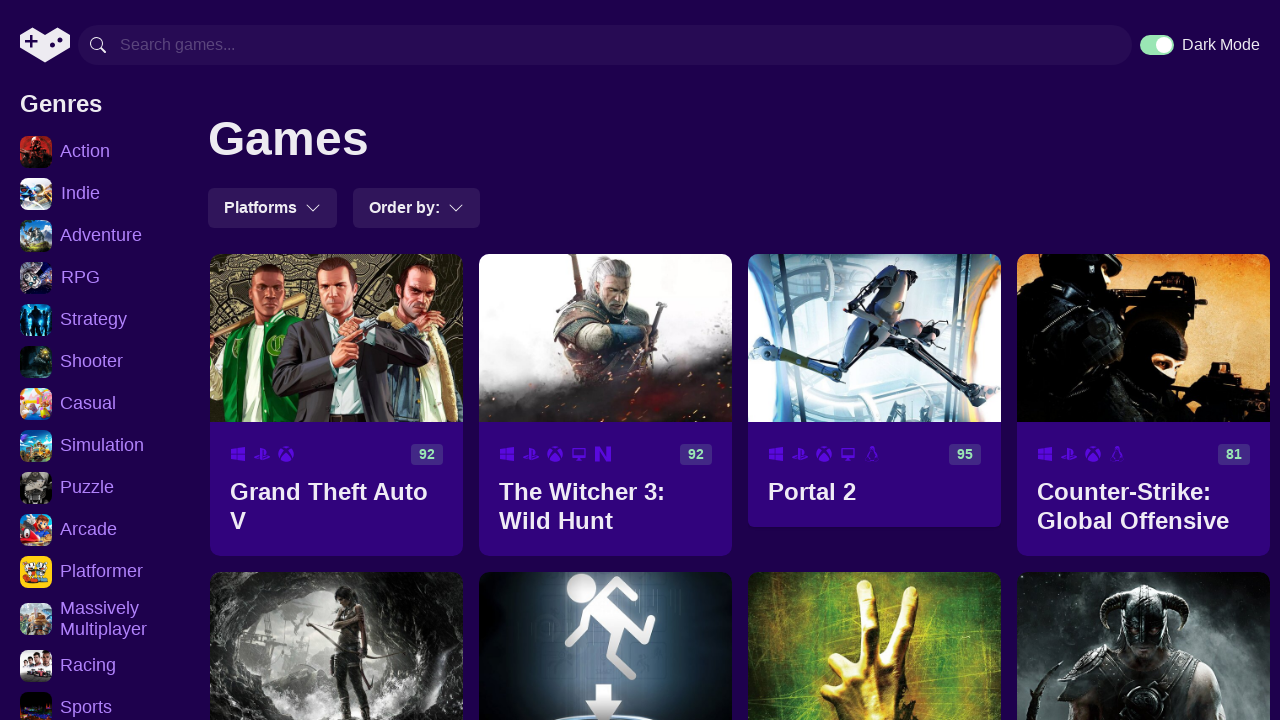

Maximized browser window to 1920x1080
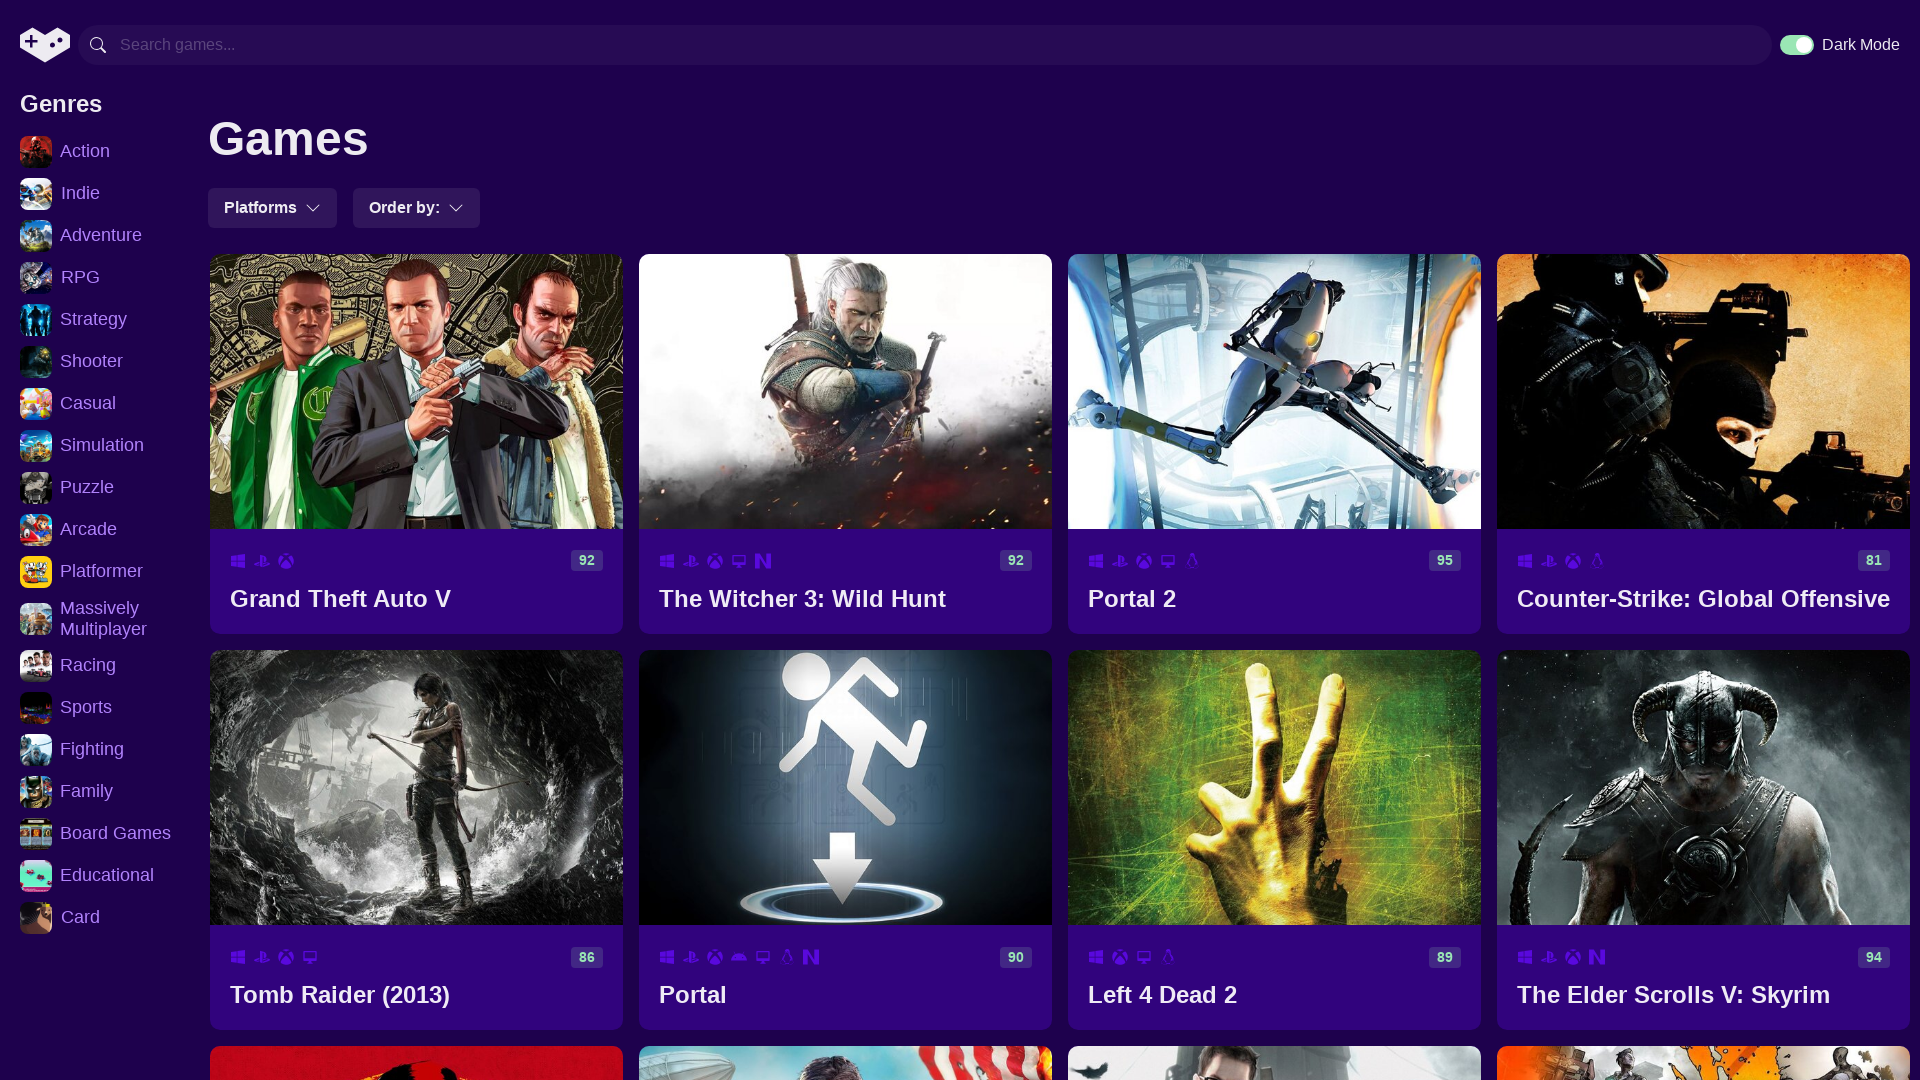

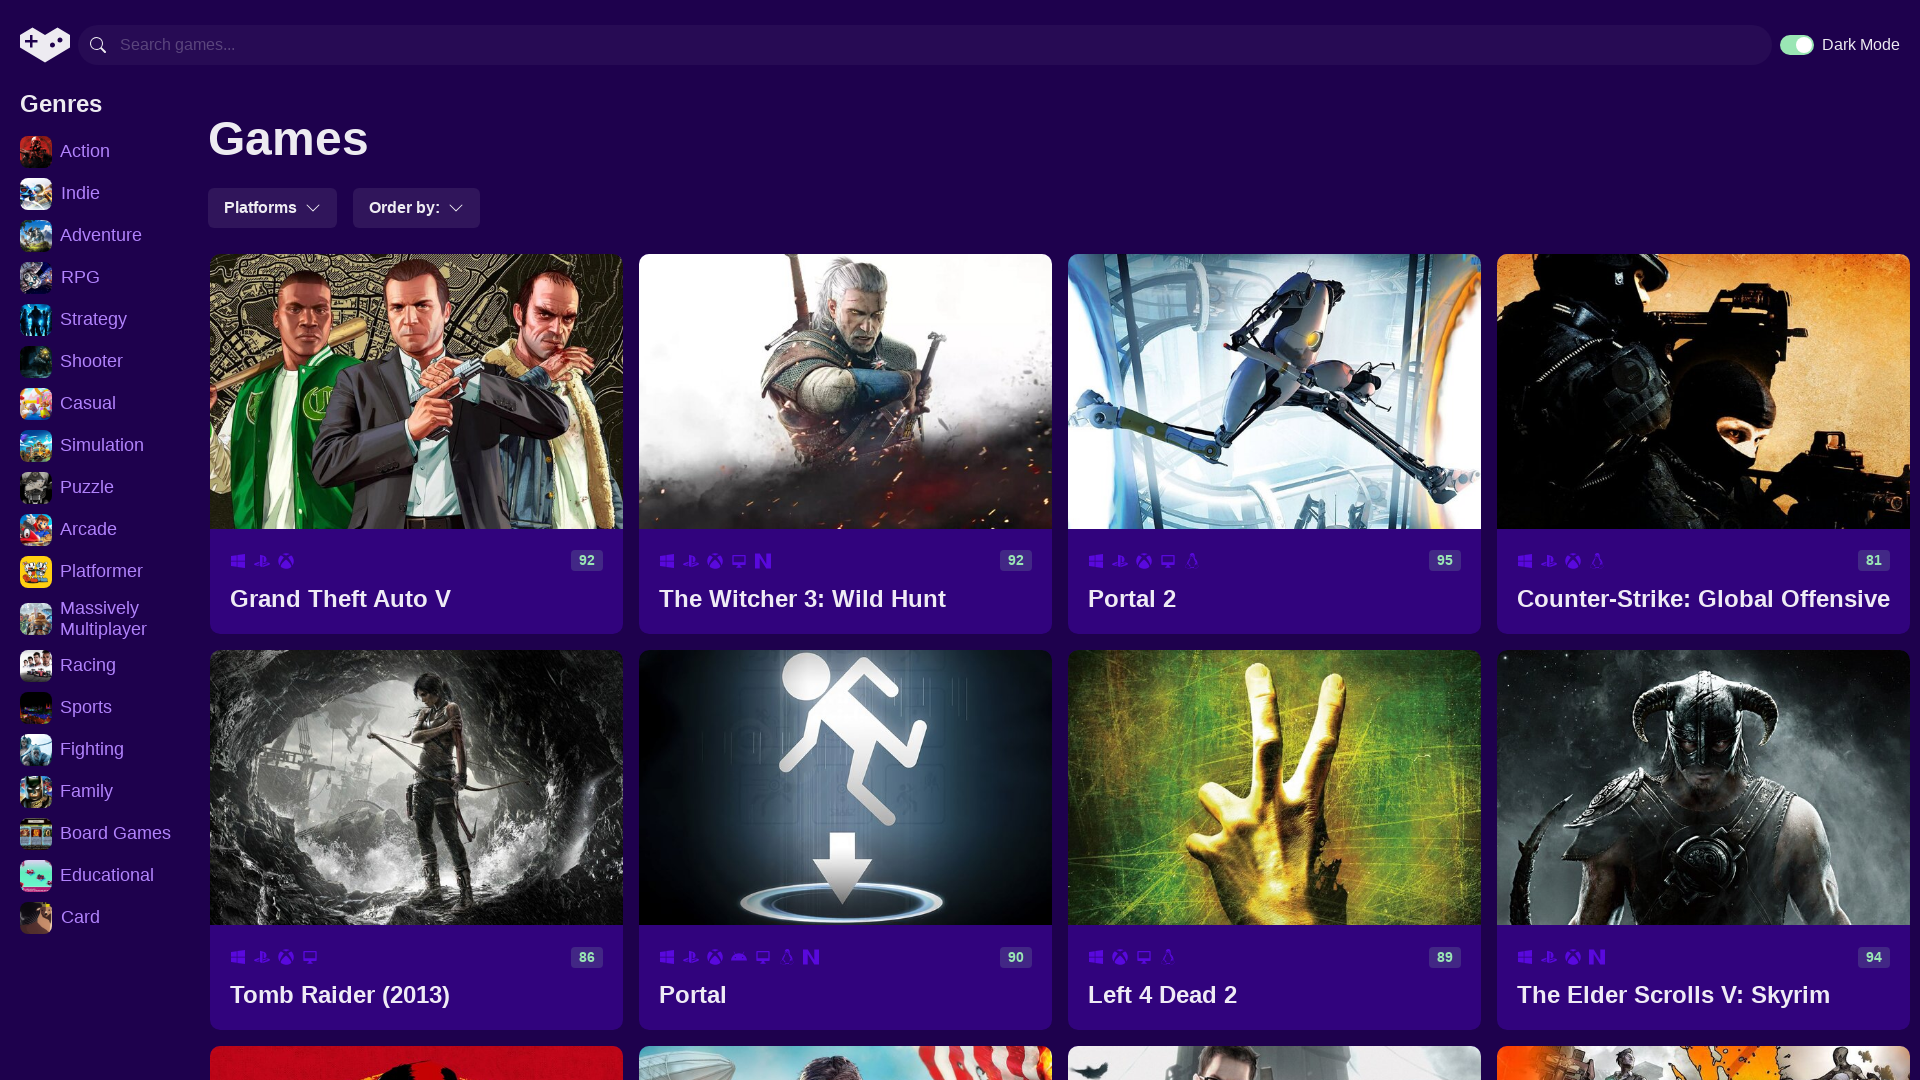